Tests double-click interaction by scrolling to a button and performing a double-click action, then verifying the result text changes.

Starting URL: https://automationfc.github.io/basic-form/index.html

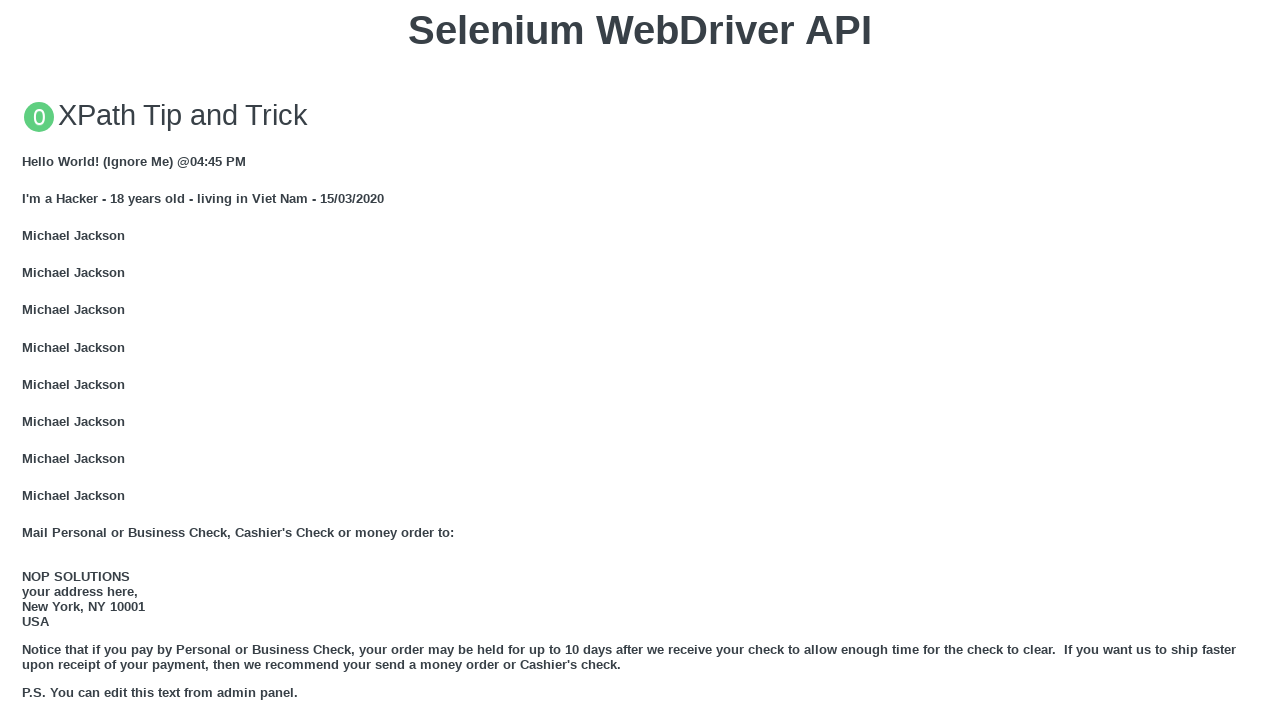

Located the 'Double click me' button
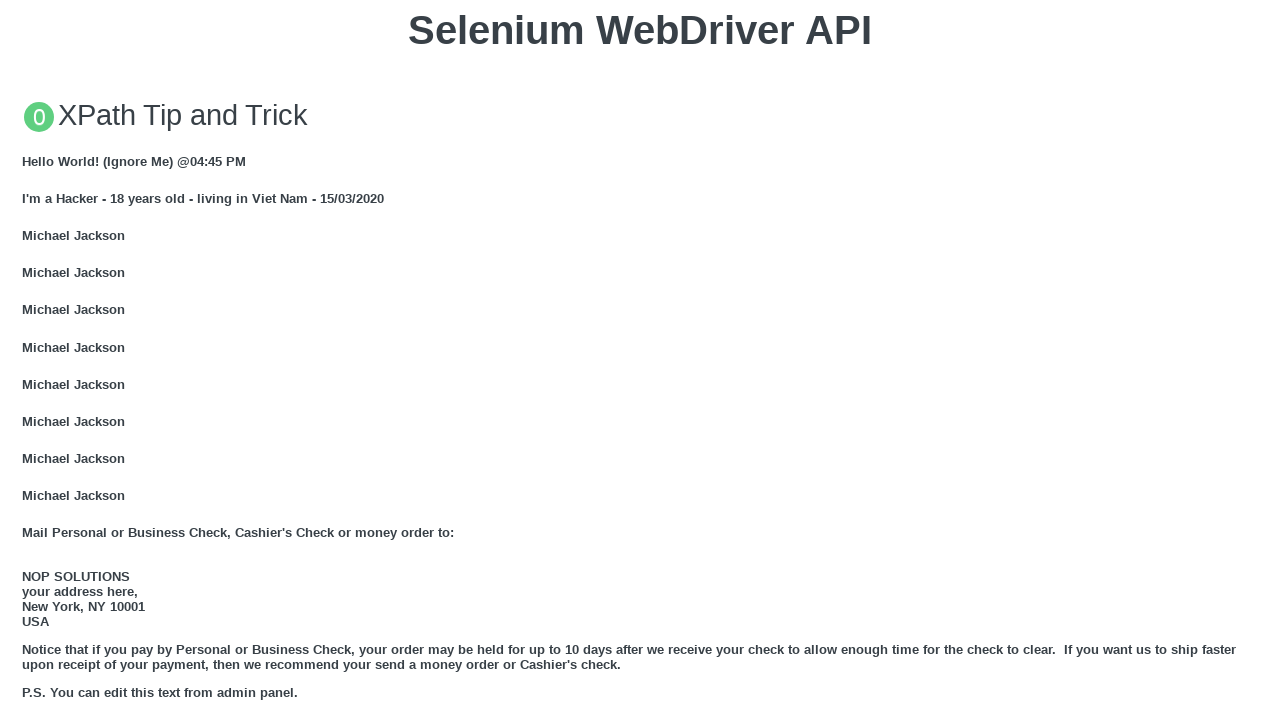

Scrolled to the double-click button
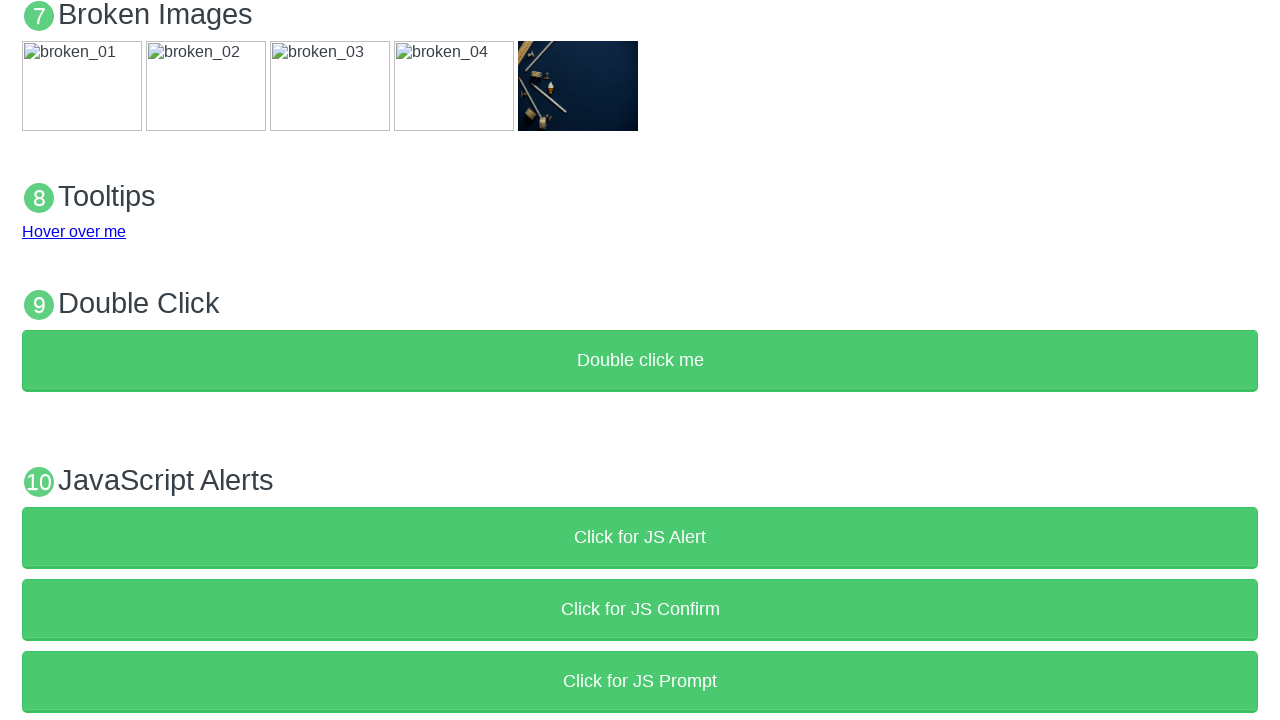

Performed double-click action on the button at (640, 361) on xpath=//button[text()='Double click me']
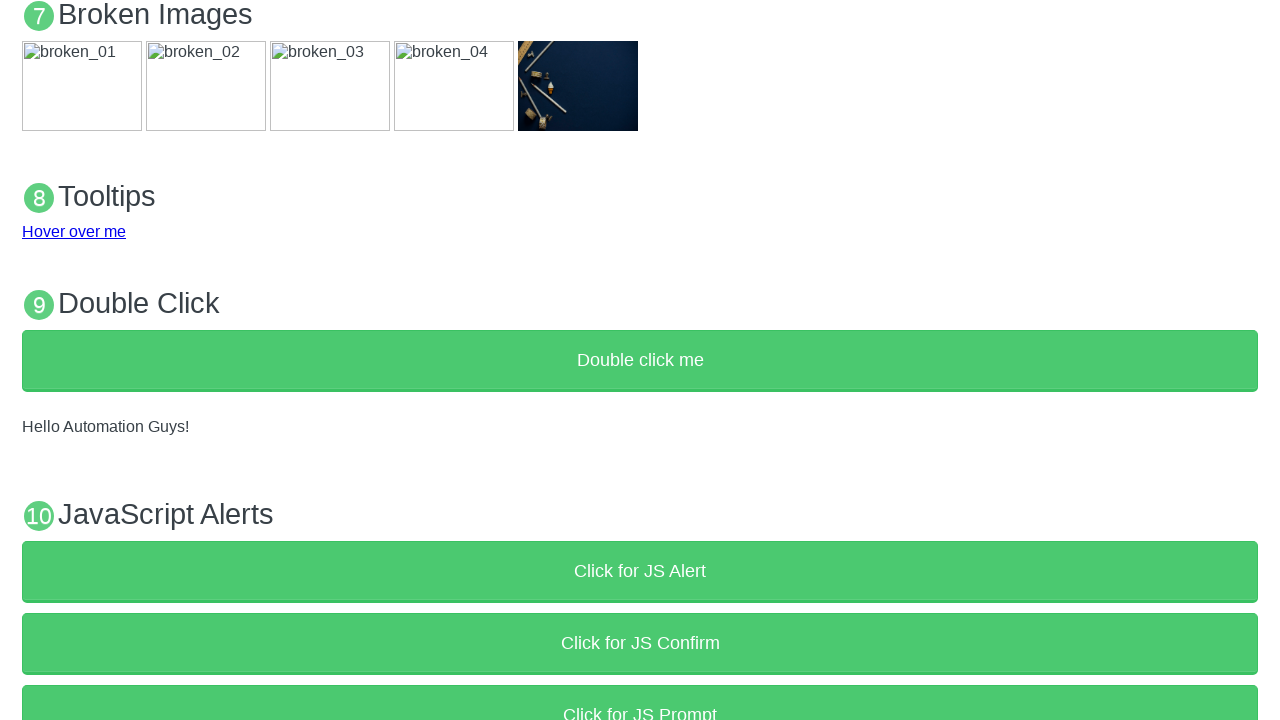

Result text element (#demo) appeared after double-click
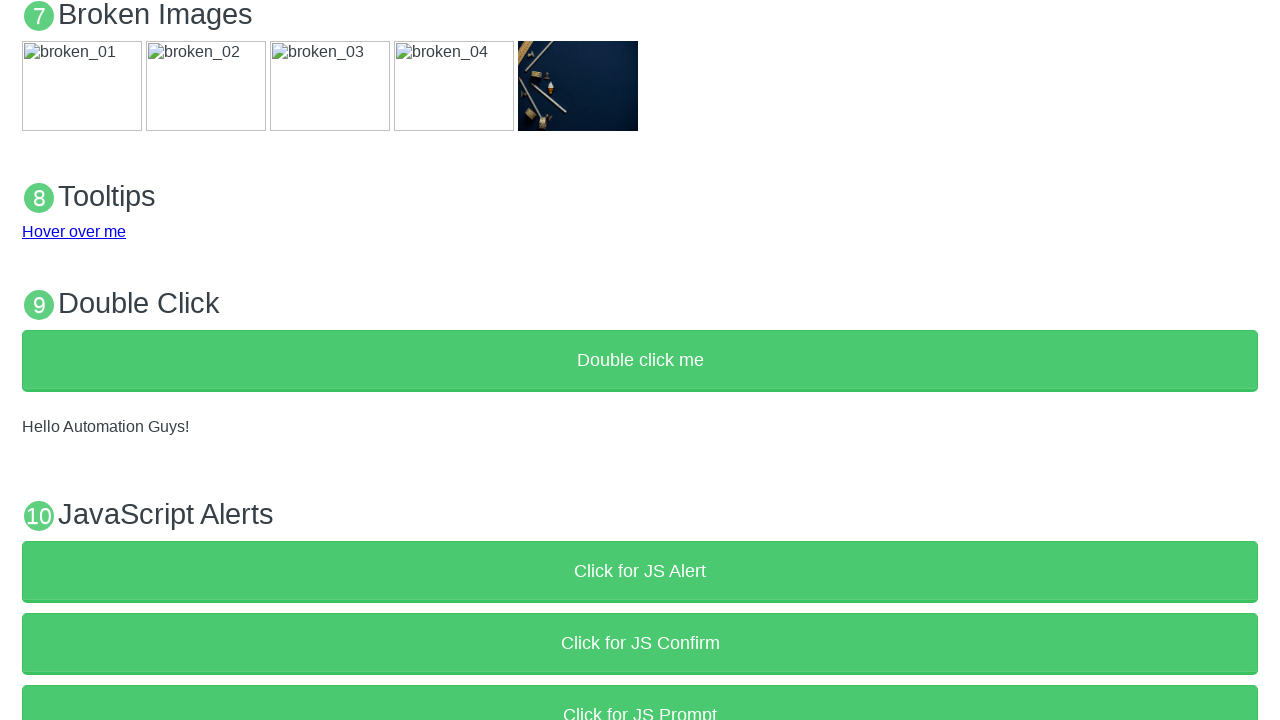

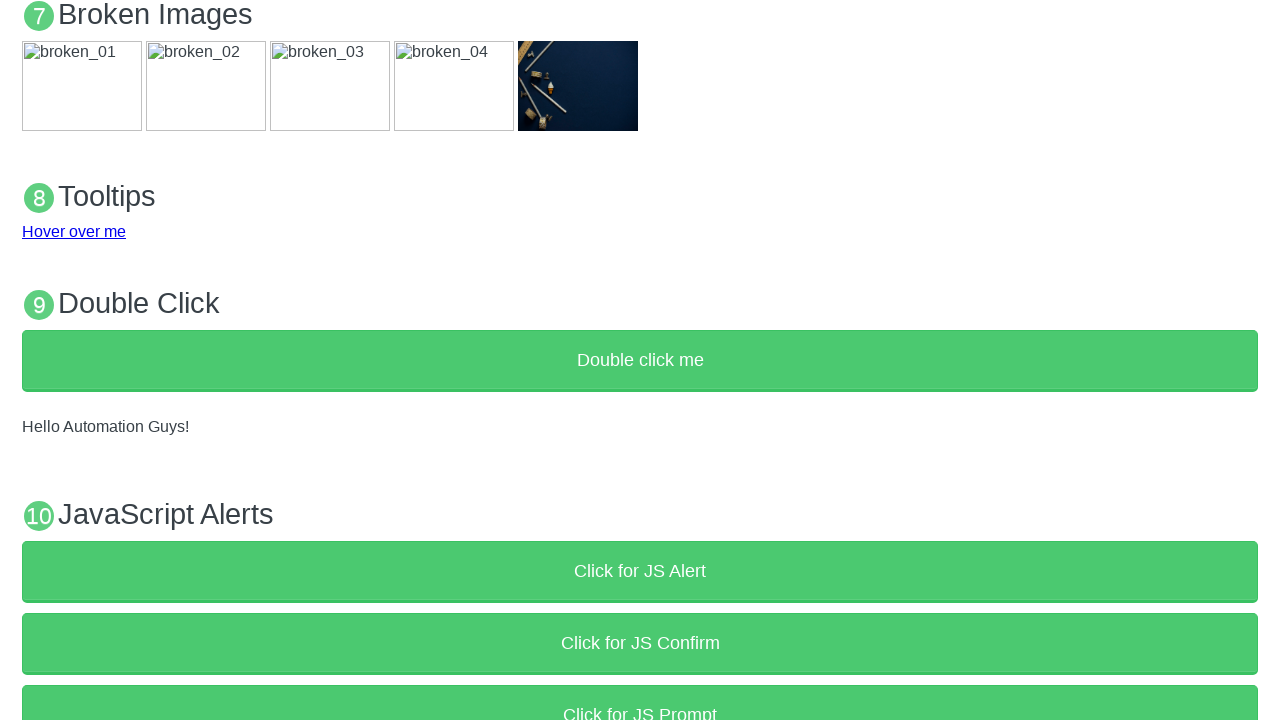